Tests drag-and-drop sortable functionality on jQueryUI demo by switching to an iframe and dragging Item 6 to Item 4's position.

Starting URL: https://jqueryui.com/sortable/

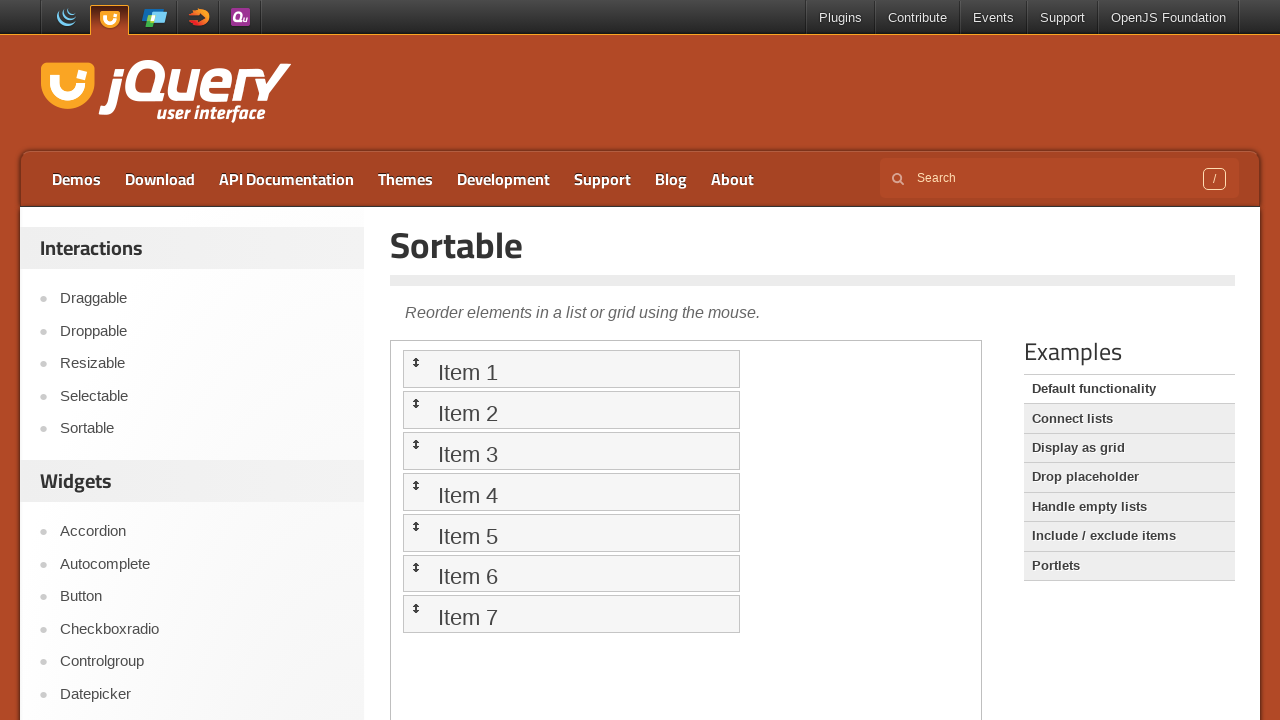

Located the sortable demo iframe
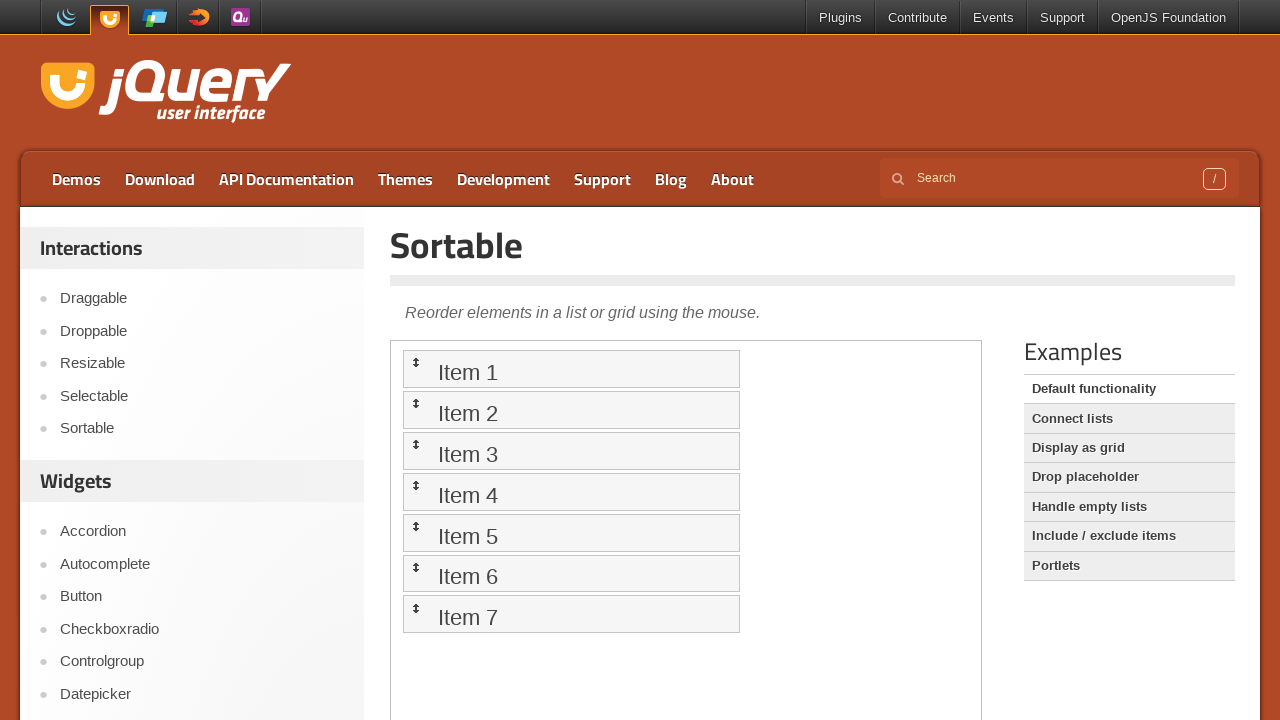

Located Item 4 in the iframe
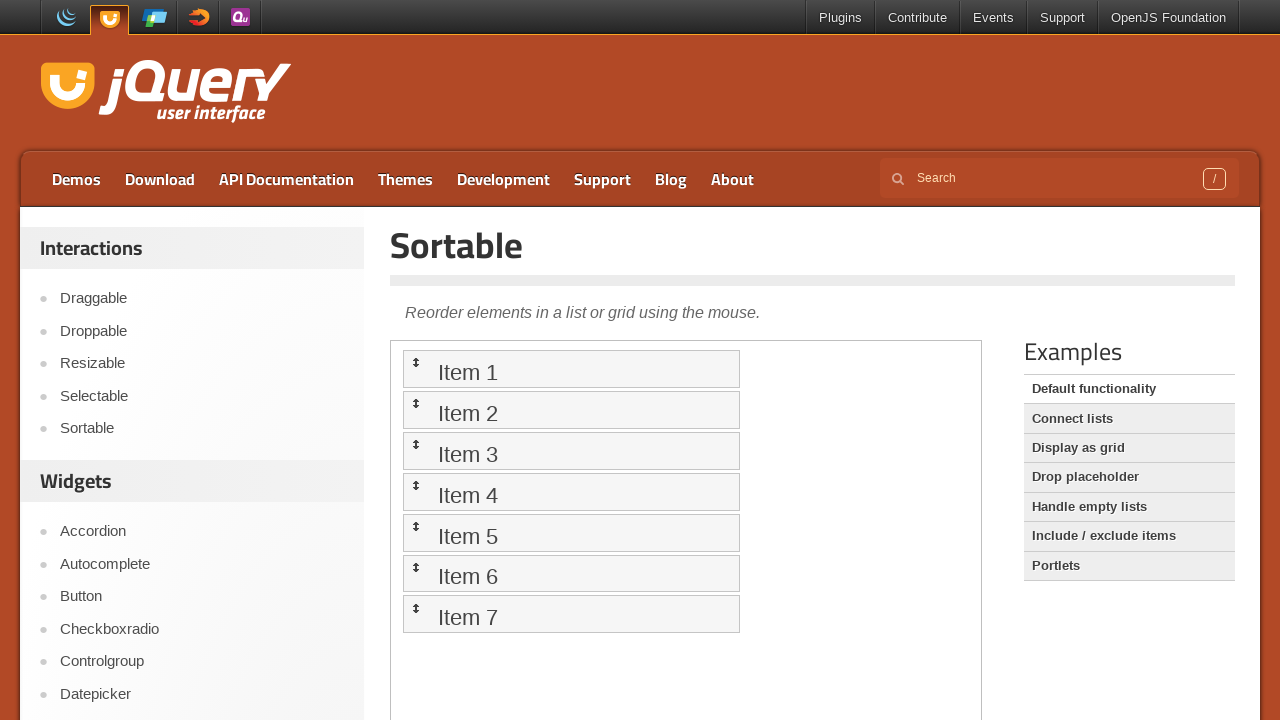

Located Item 6 in the iframe
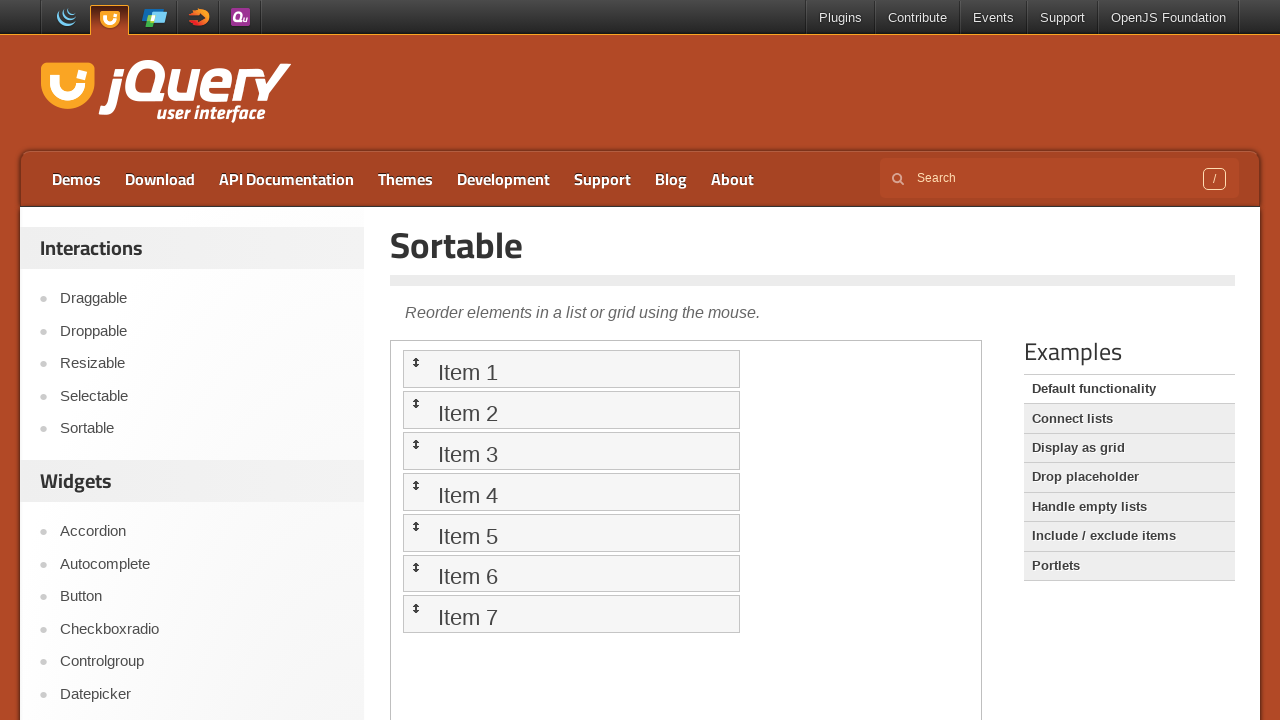

Dragged Item 6 to Item 4's position at (571, 492)
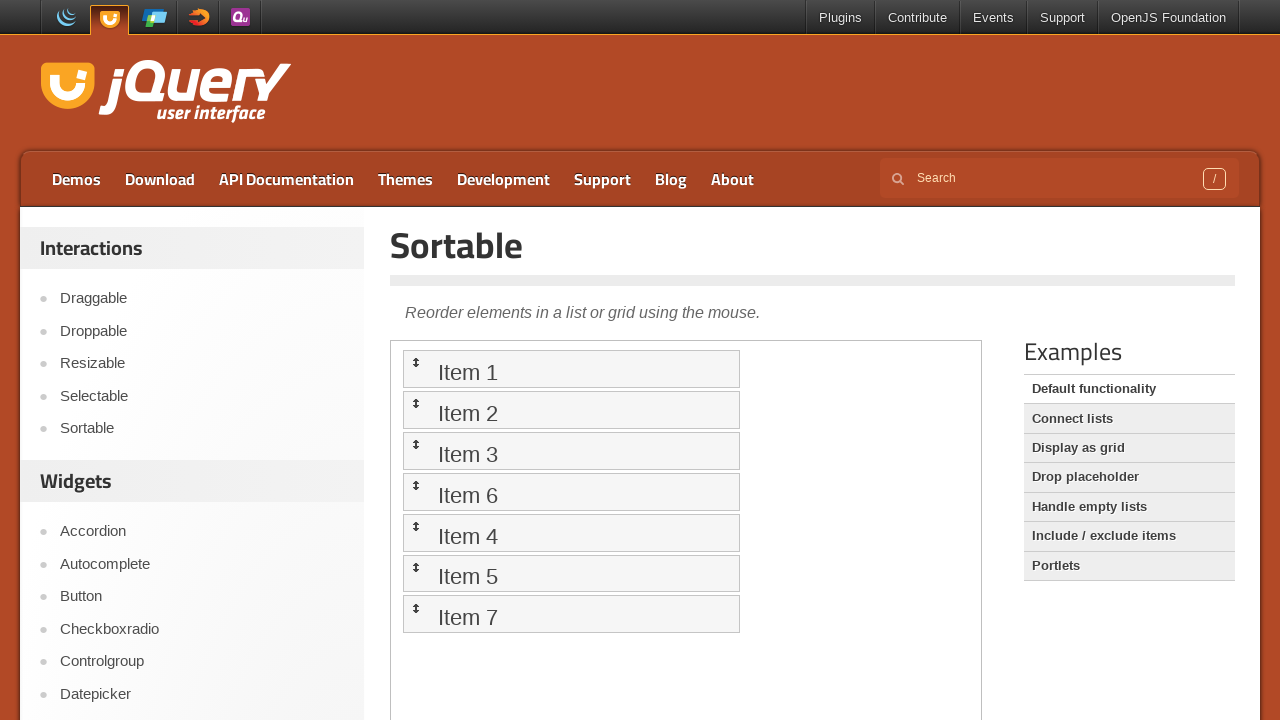

Waited for drag-and-drop animation to complete
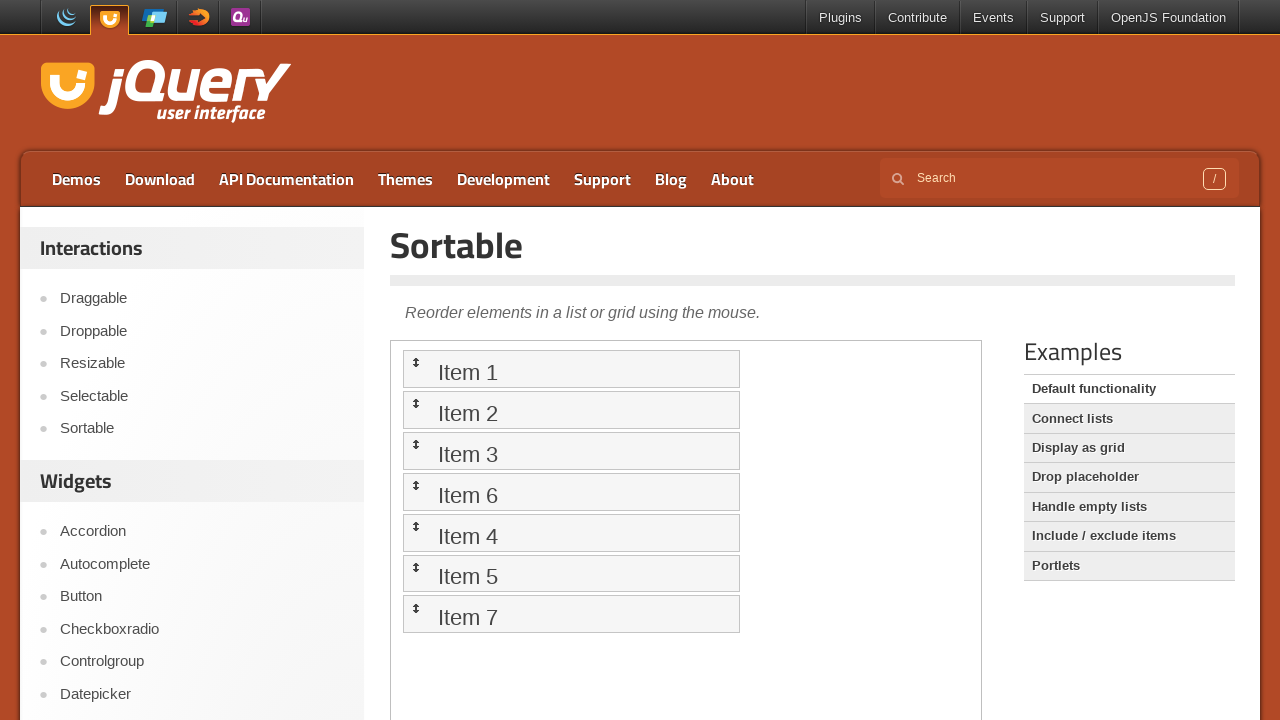

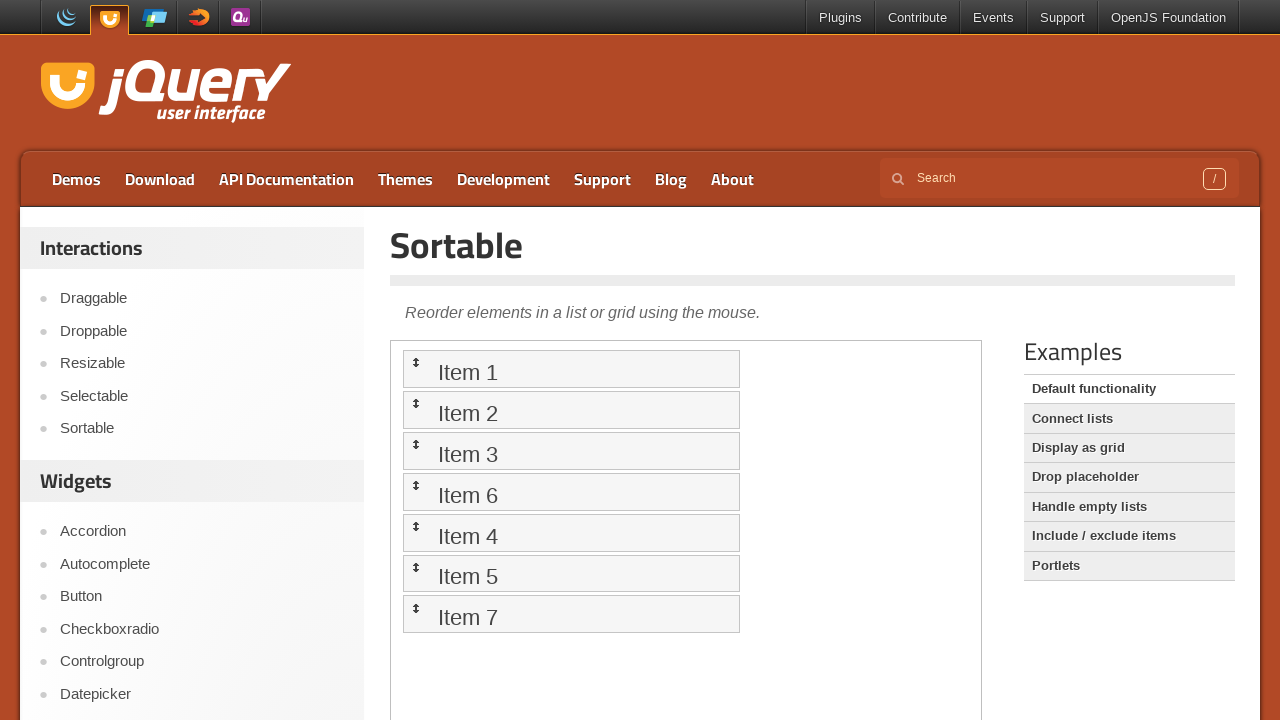